Tests radio button selection functionality by clicking on a BMW radio button and verifying its selection state changes from unselected to selected.

Starting URL: https://www.letskodeit.com/practice

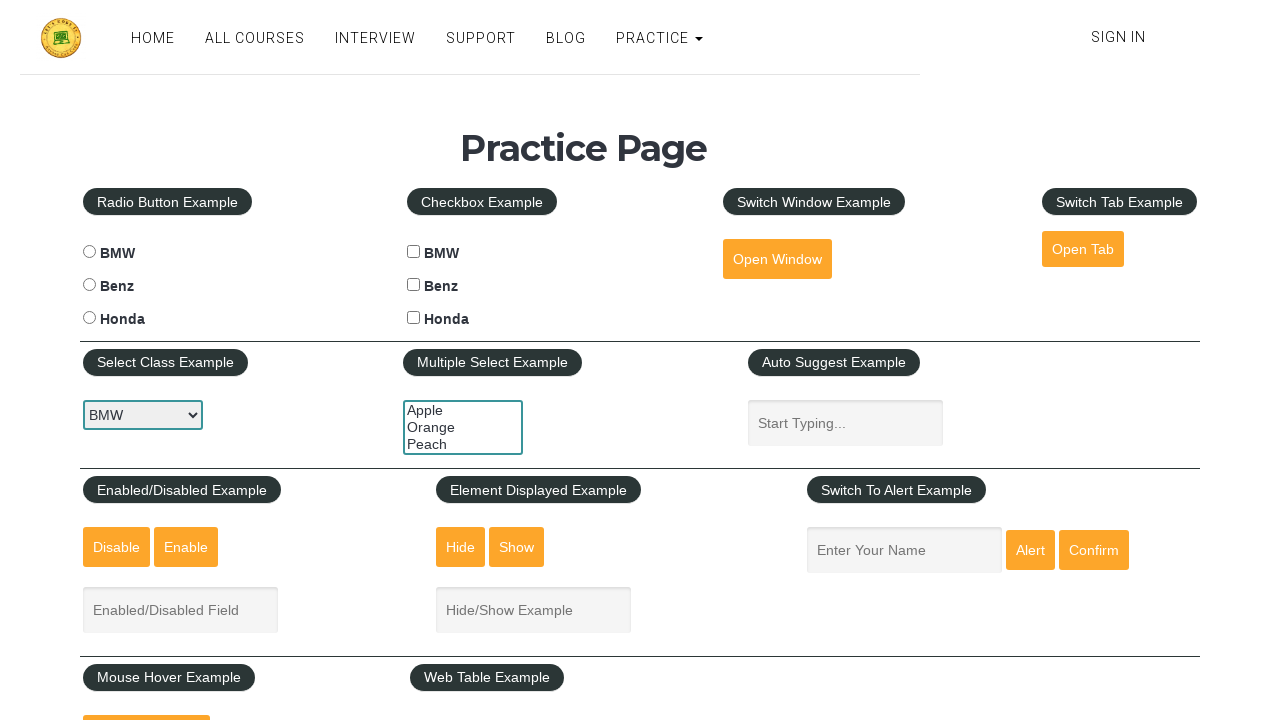

Located BMW radio button element
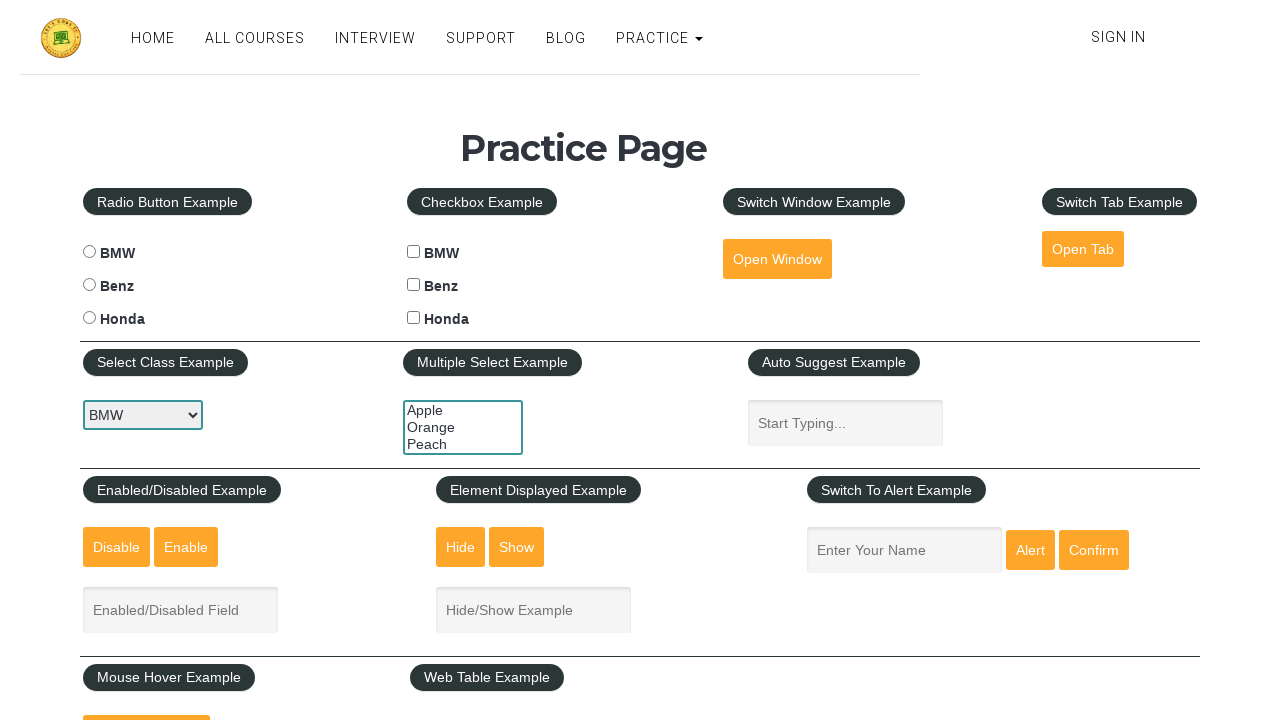

Verified BMW radio button is not initially selected
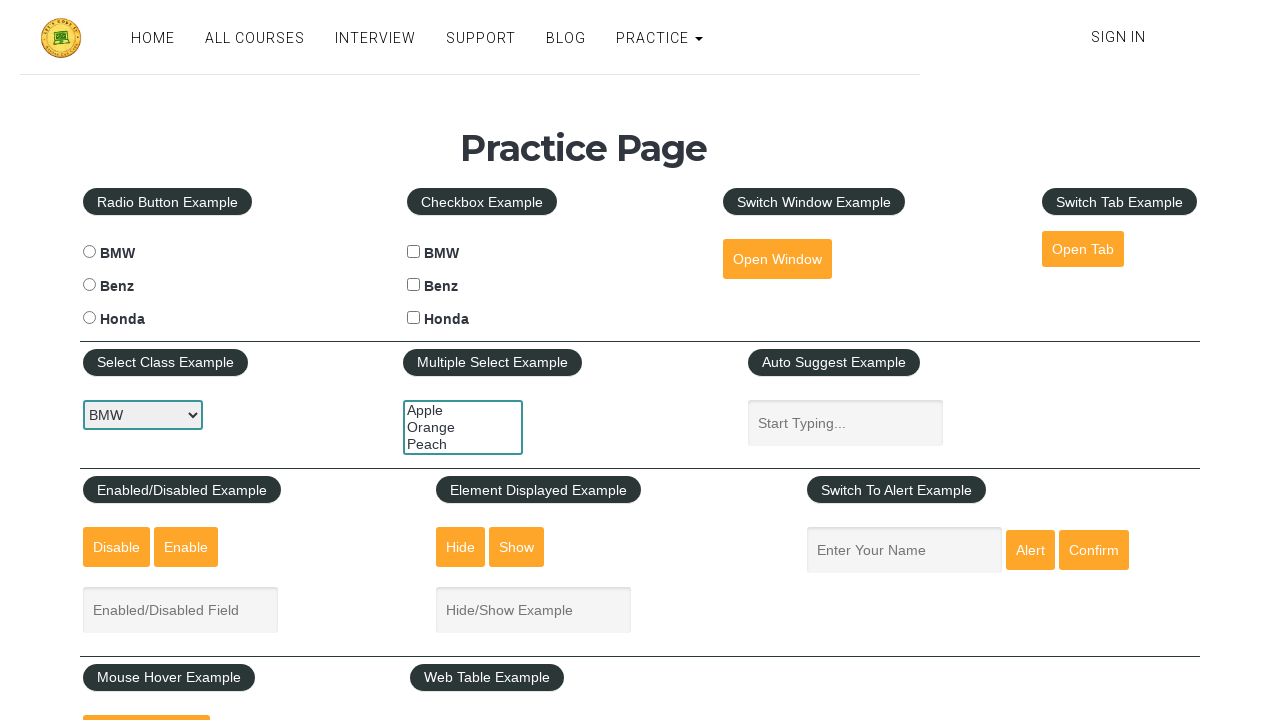

Clicked BMW radio button to select it at (89, 252) on #bmwradio
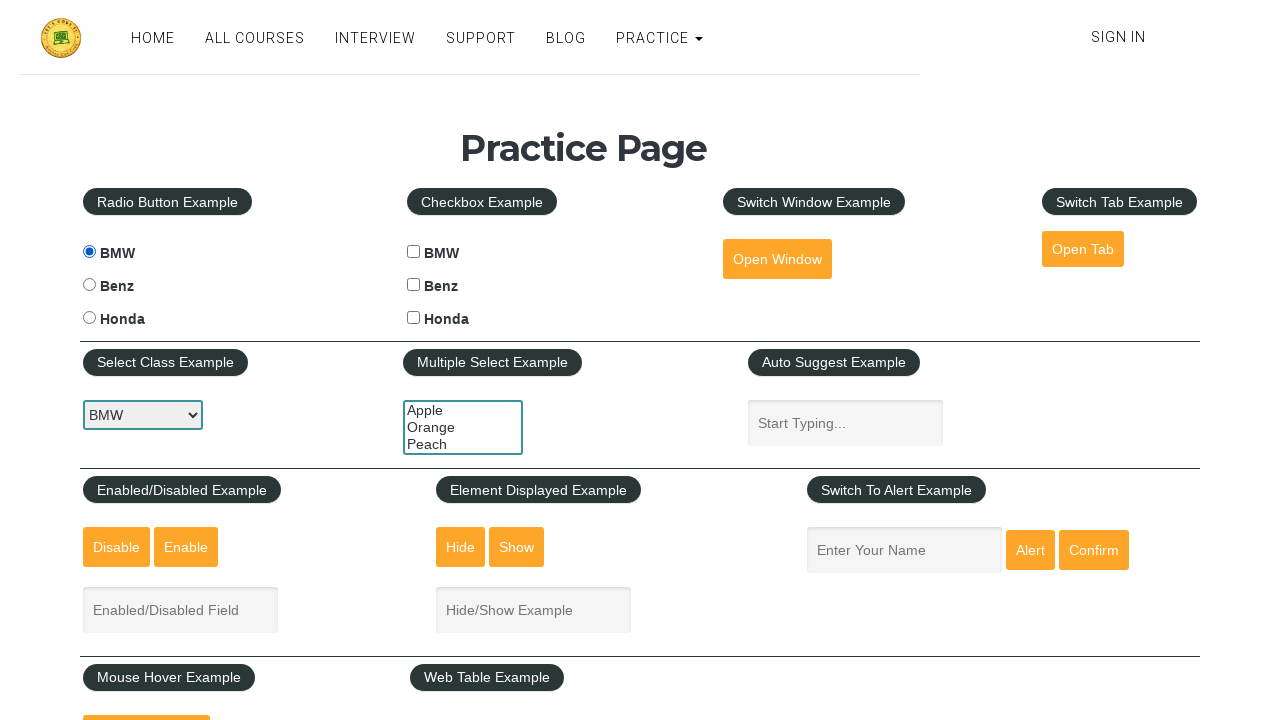

Verified BMW radio button is now selected
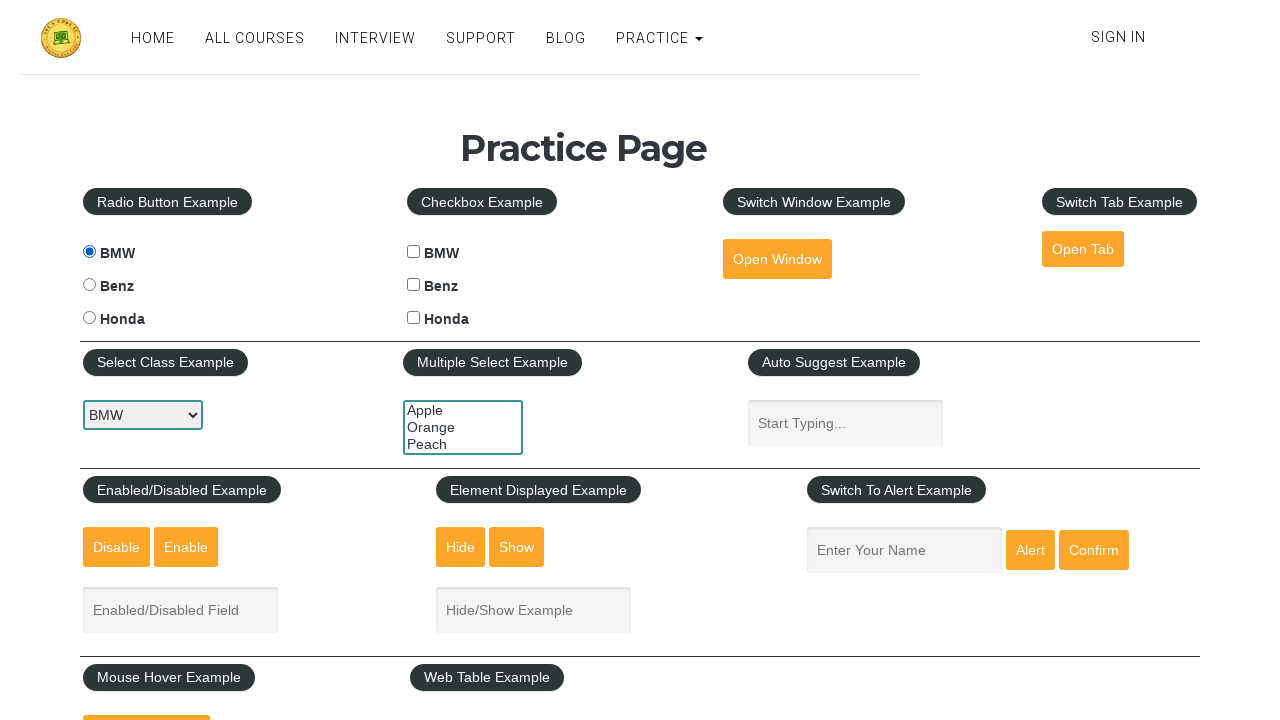

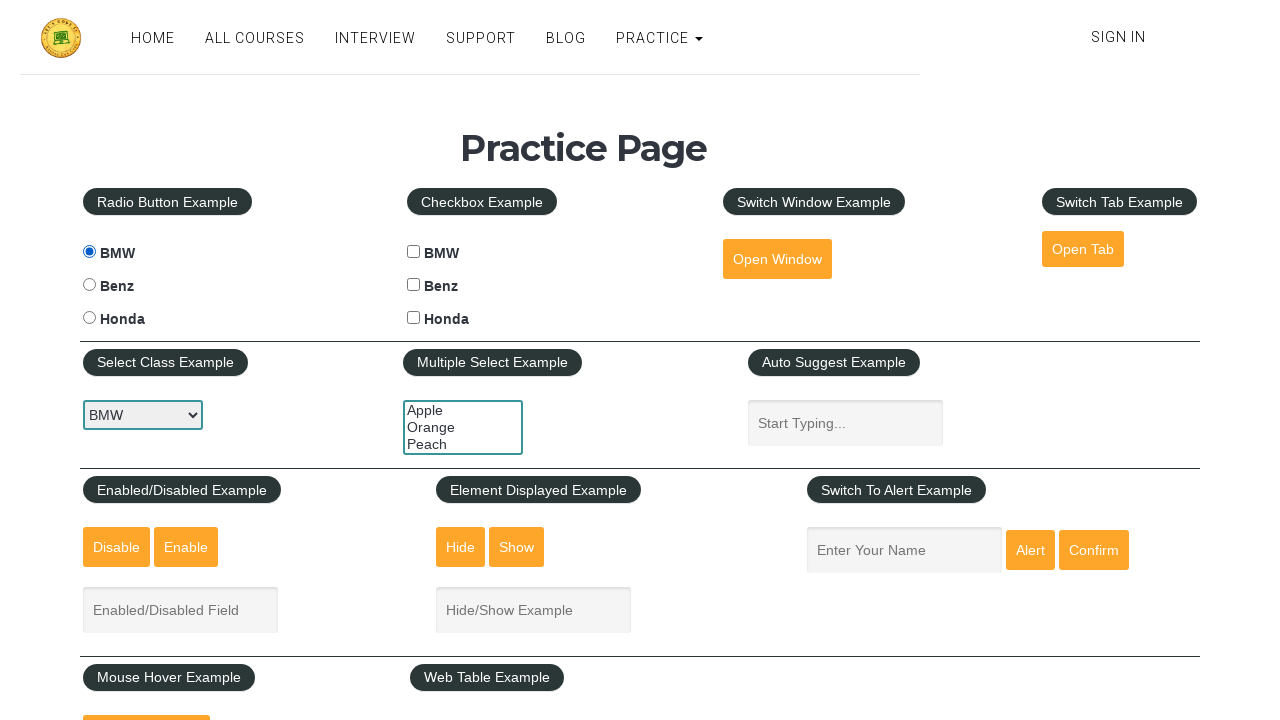